Tests that input values with extra whitespace are trimmed and normalized when saved to localStorage.

Starting URL: https://yarqui.github.io/goit-js-hw-08/03-feedback.html

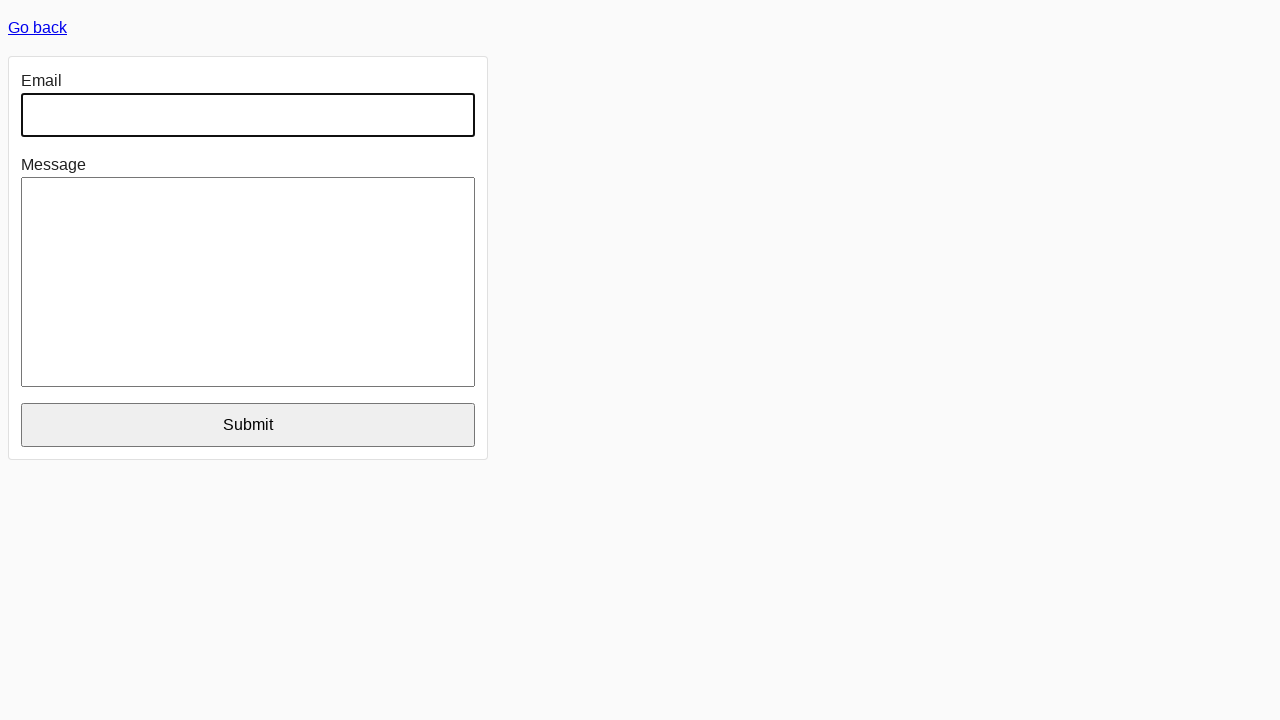

Navigated to feedback form page
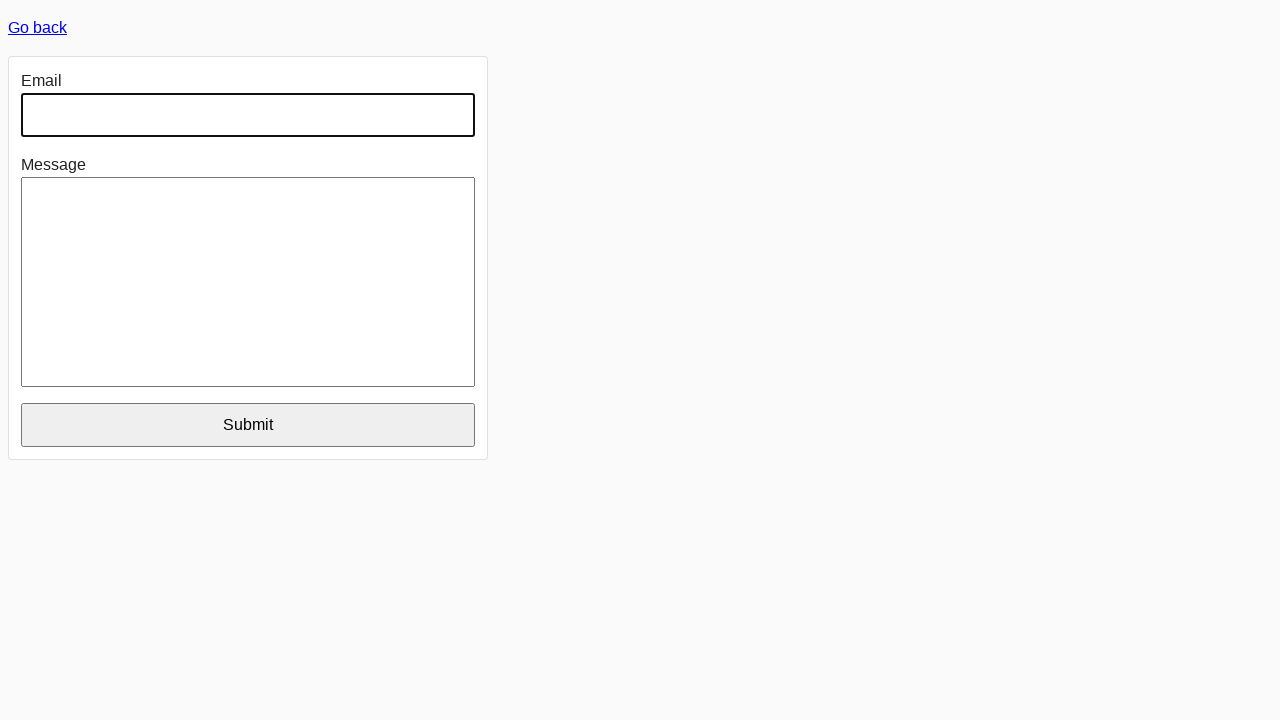

Filled email field with value containing leading and trailing whitespace on internal:label="Email"i
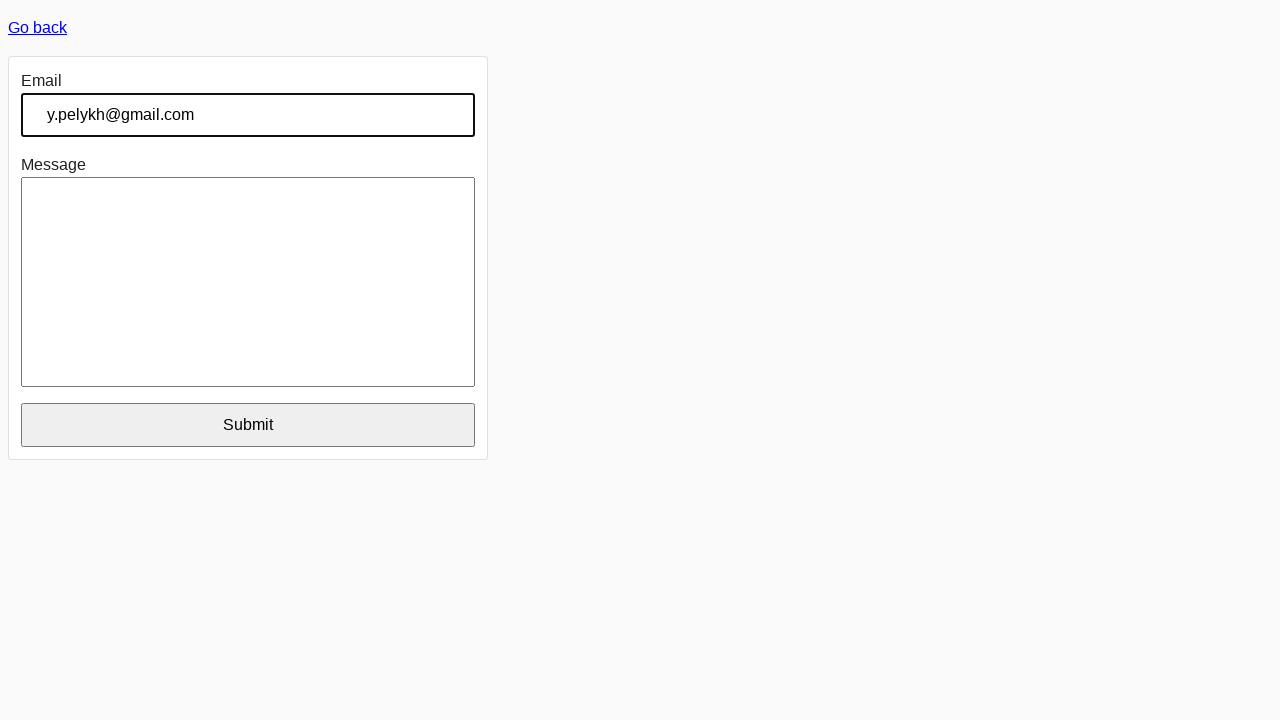

Filled message field with value containing extra whitespace throughout on internal:label="Message"i
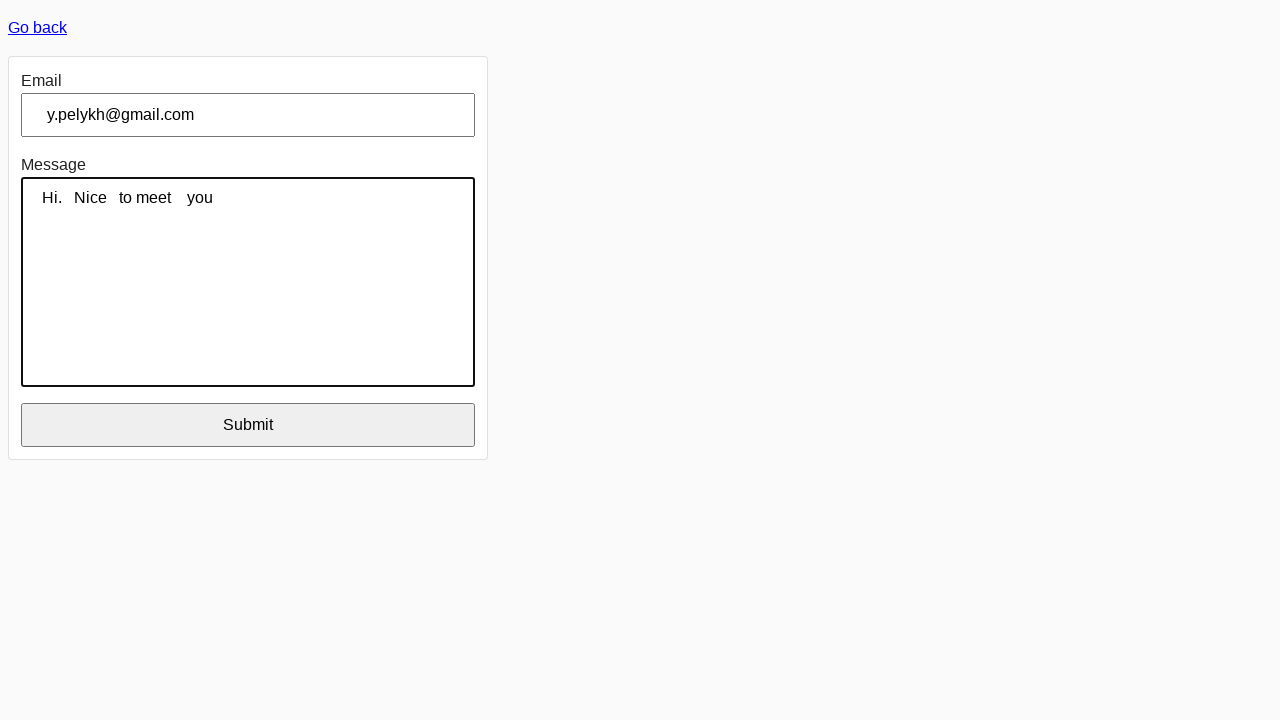

Verified that localStorage contains trimmed email and normalized message with single spaces
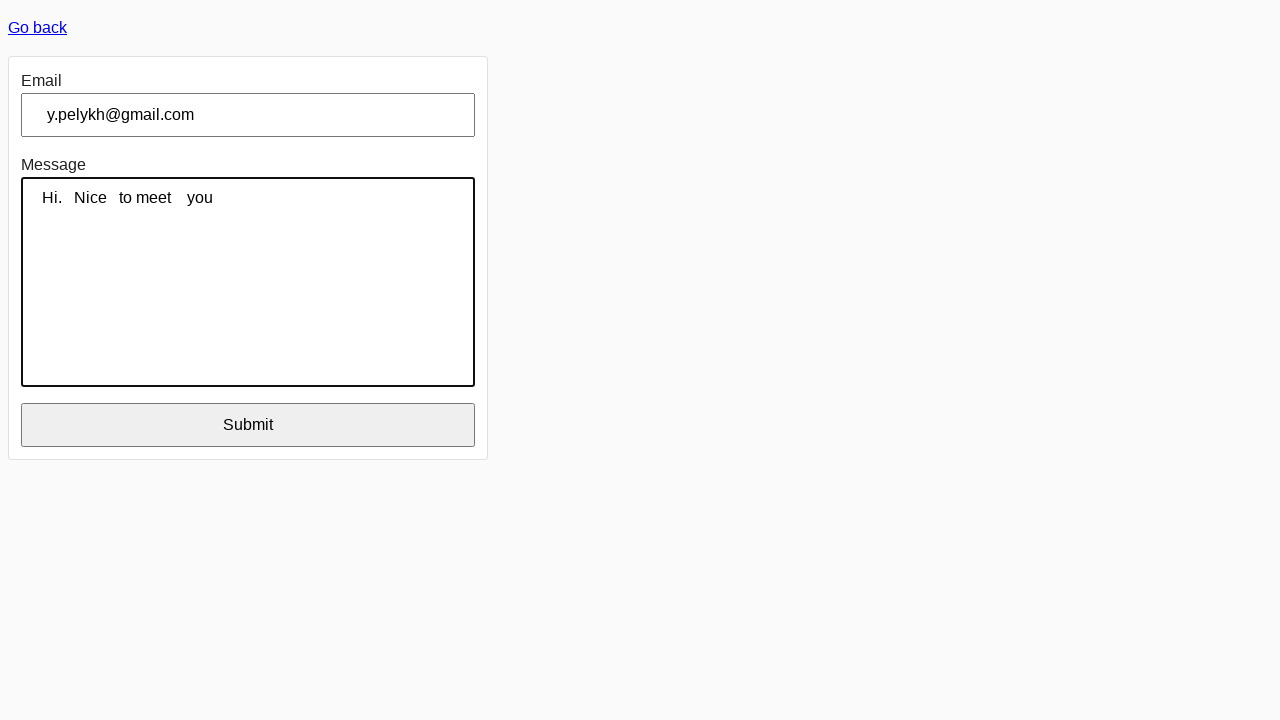

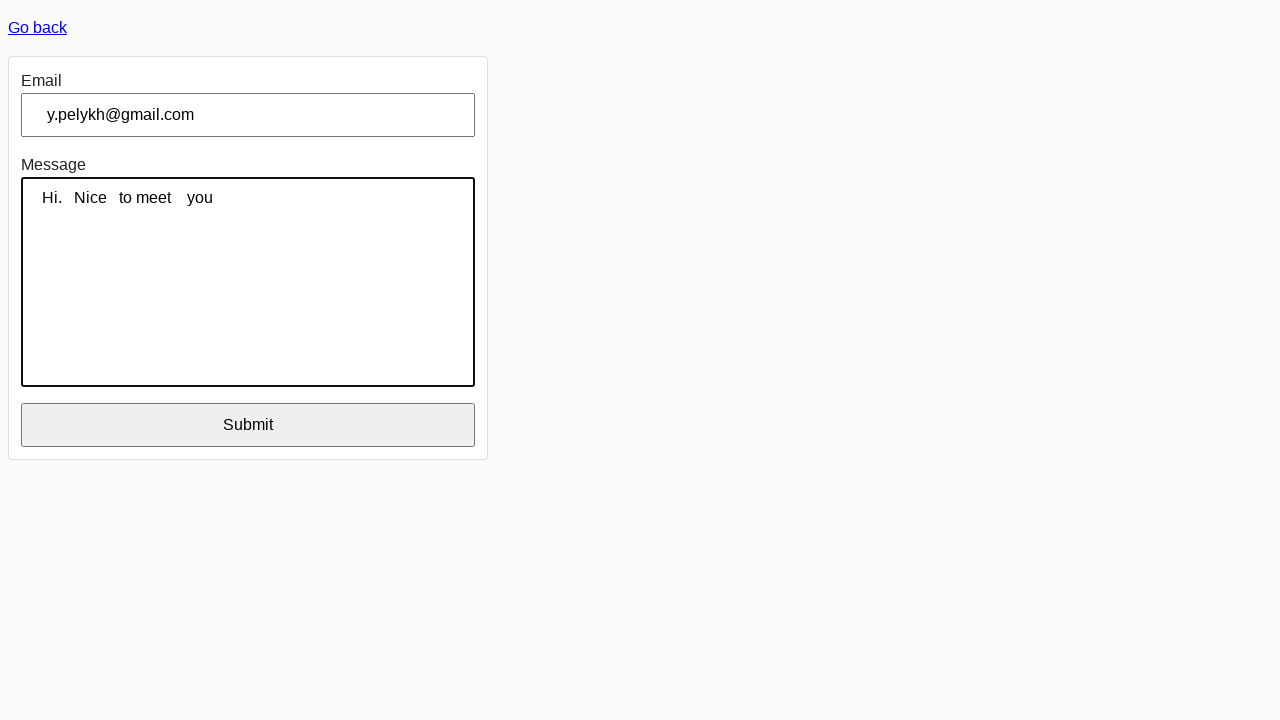